Tests window/tab handling by clicking a link that opens a new tab, switching to that tab, and verifying its title is "New Window"

Starting URL: https://the-internet.herokuapp.com/windows

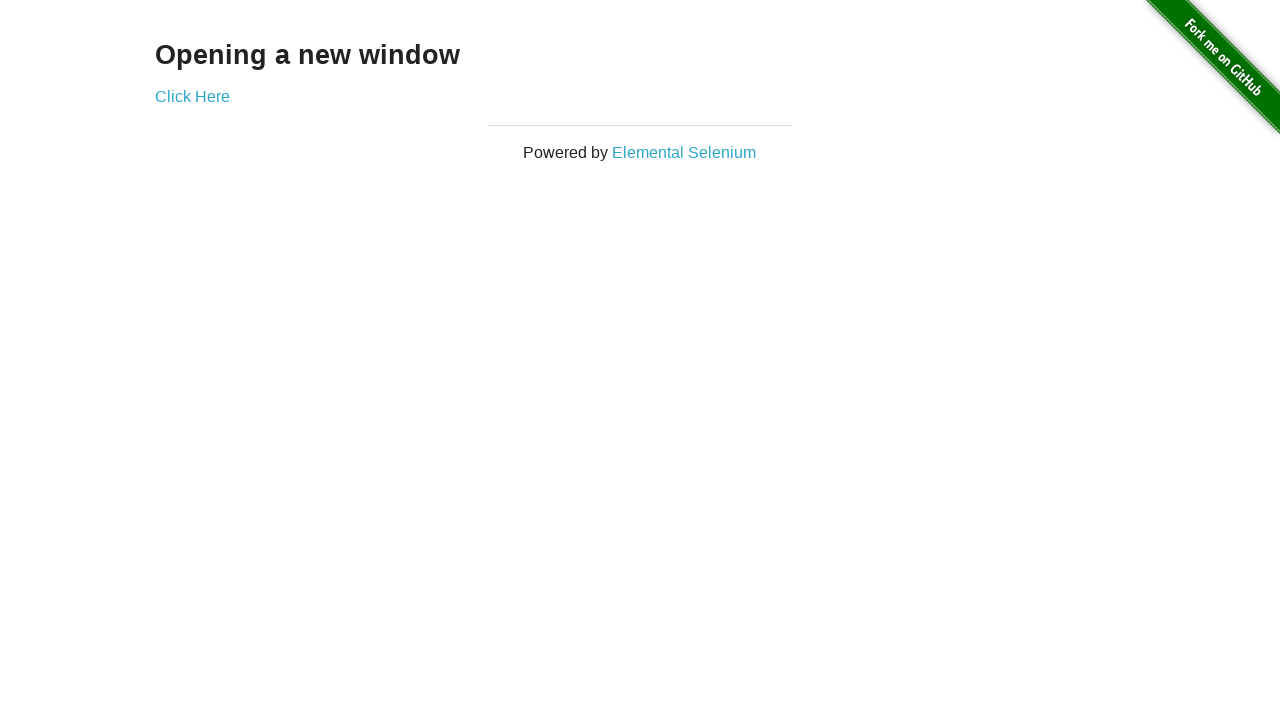

Clicked 'Click Here' link to open new tab at (192, 96) on xpath=//*[text()='Click Here']
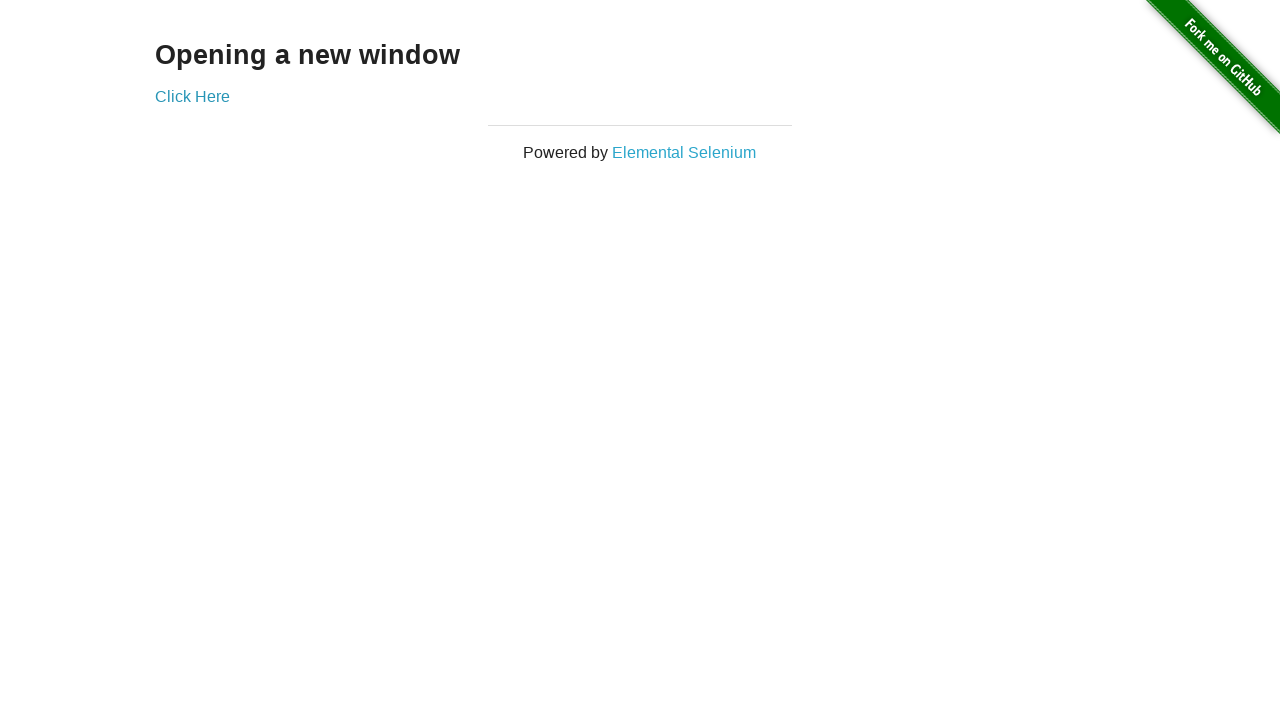

Captured new tab/window reference
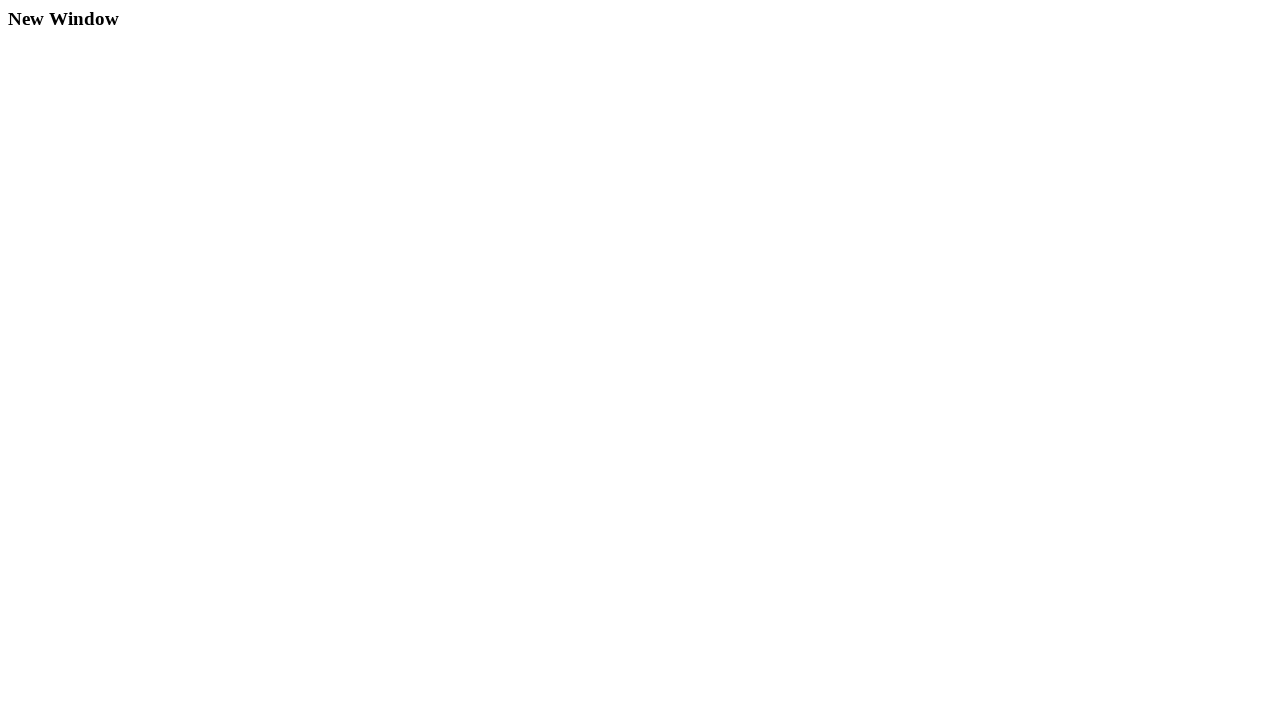

New page loaded successfully
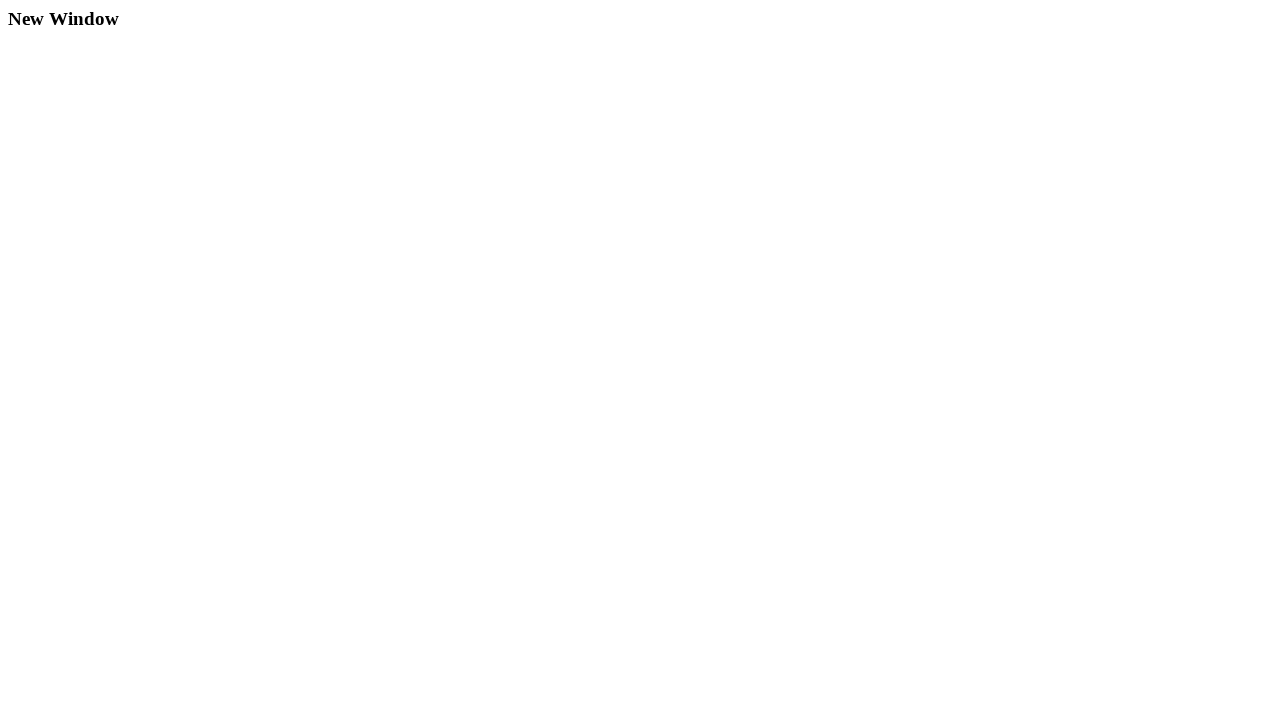

Verified new page title is 'New Window'
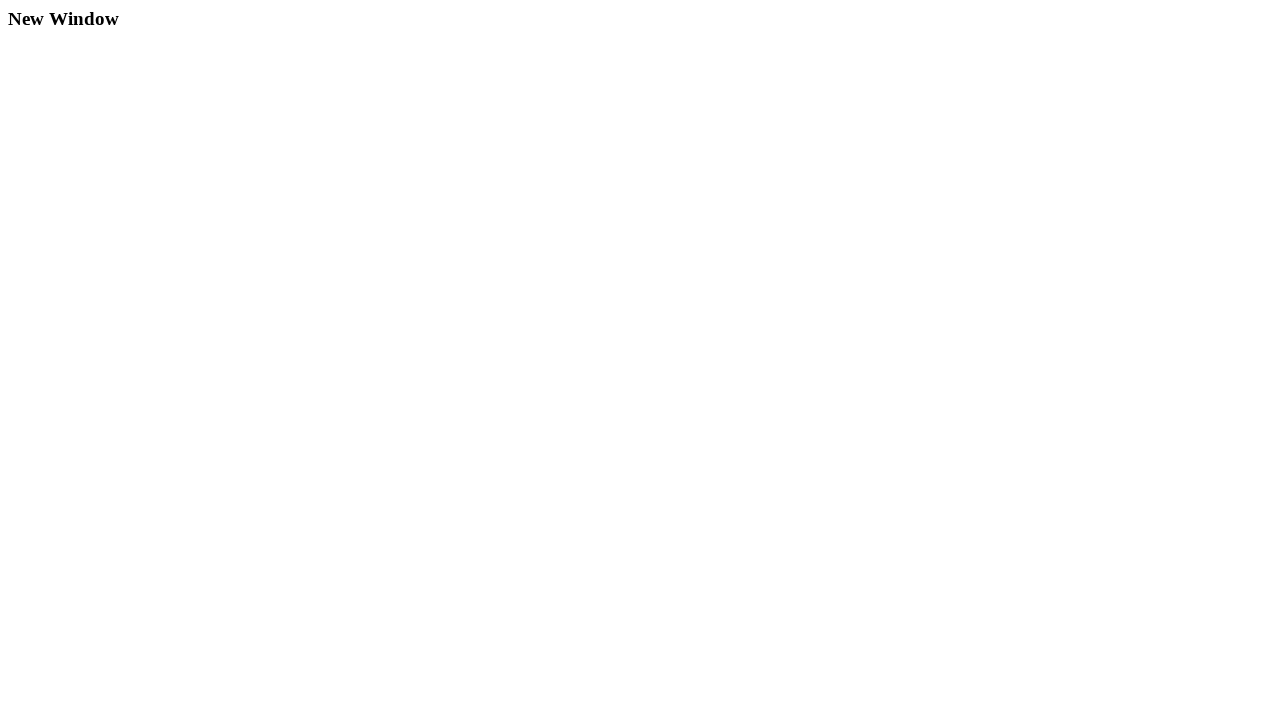

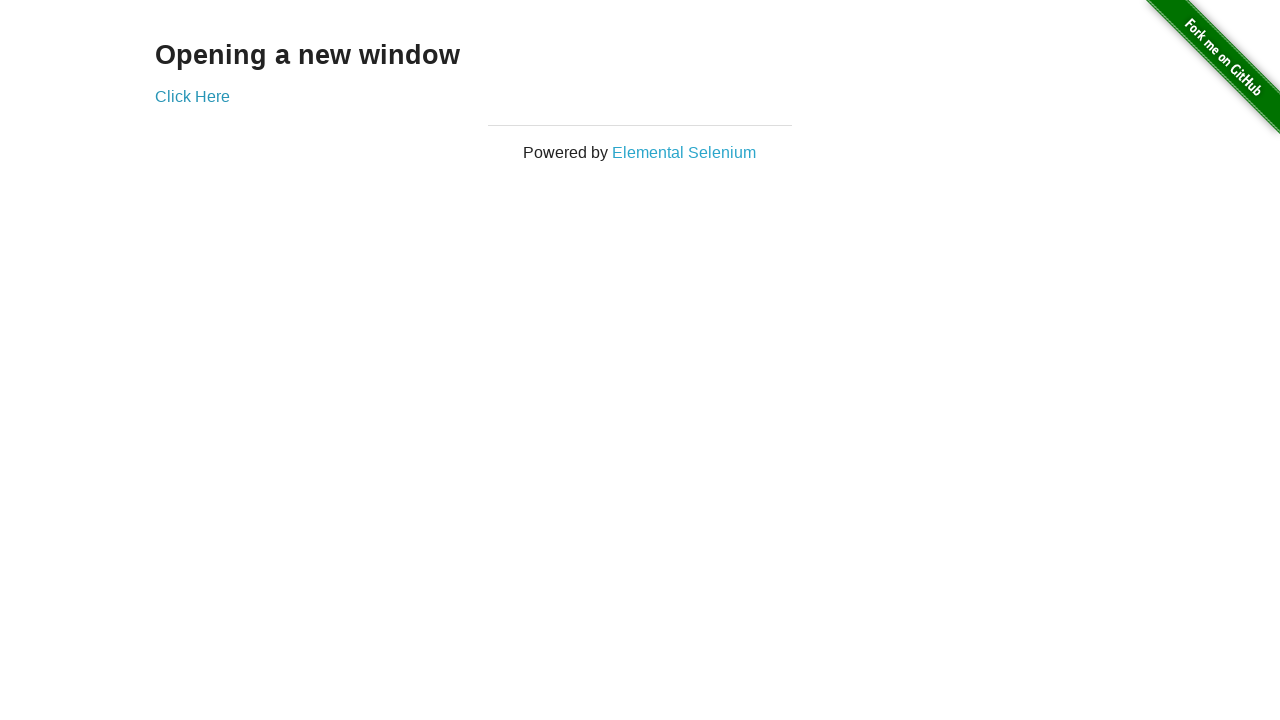